Tests user registration flow by navigating to the registration form, filling in all required fields including personal information and preferences, accepting privacy policy, and submitting the form

Starting URL: https://janbaskdemo.com/

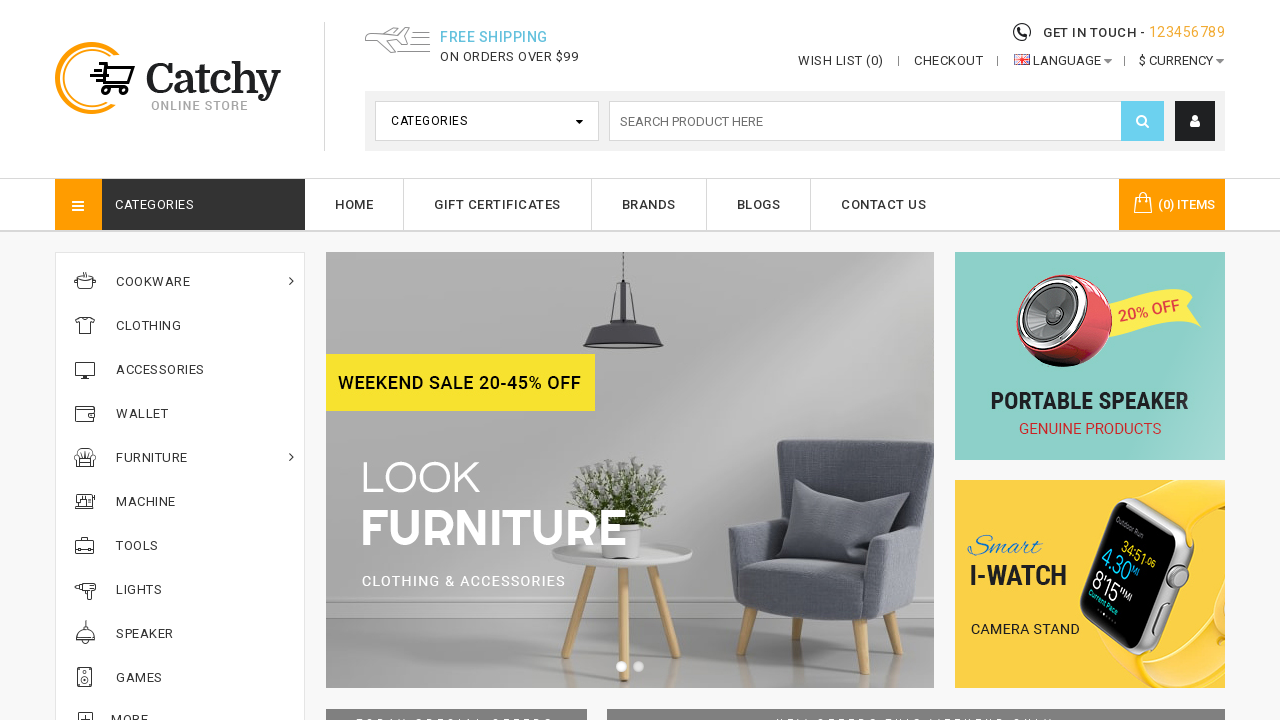

Clicked on My Account icon at (1195, 121) on xpath=//i[@class='fa fa-user']
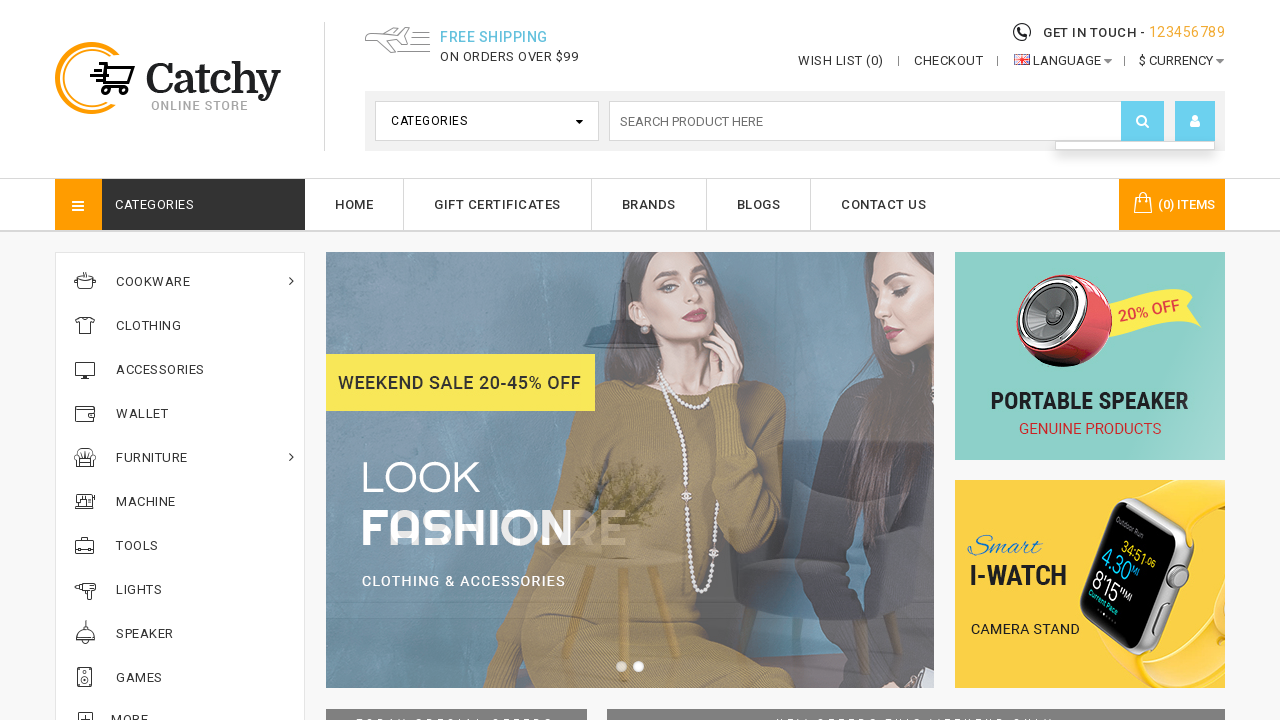

Clicked on Register link to navigate to registration form at (1135, 162) on xpath=//a[text()='Register']
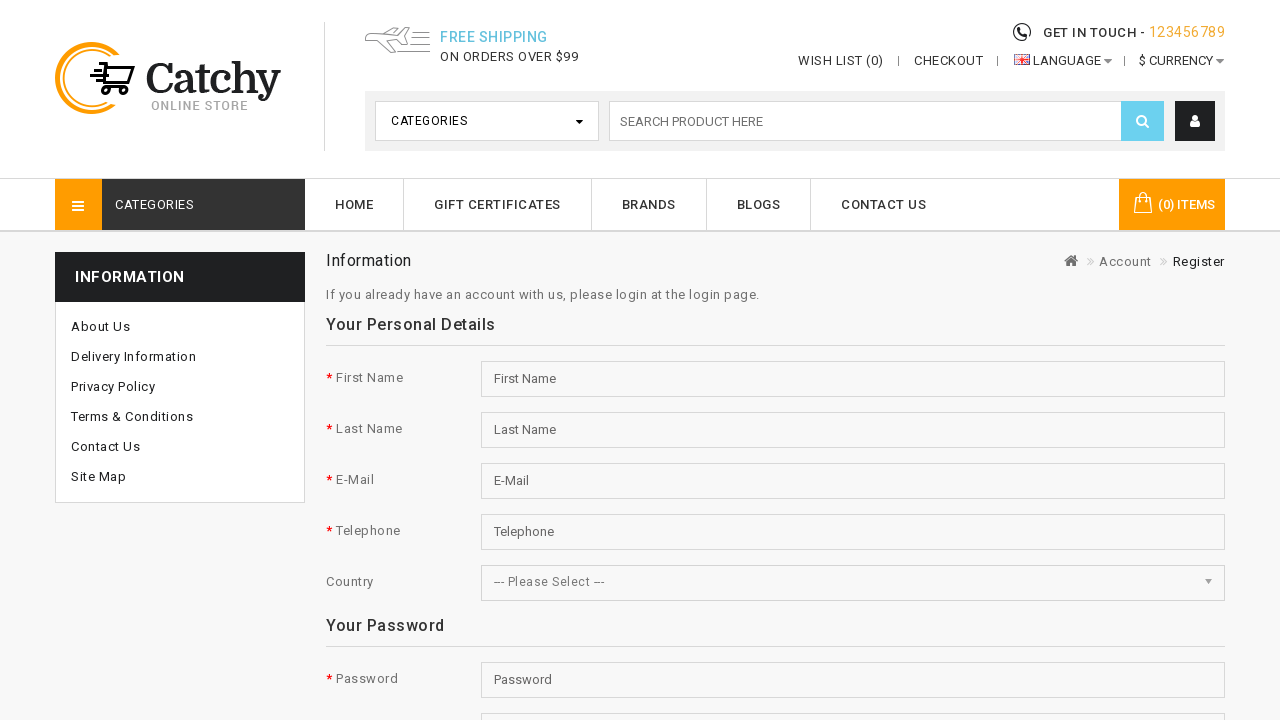

Filled first name field with 'John' on #input-firstname
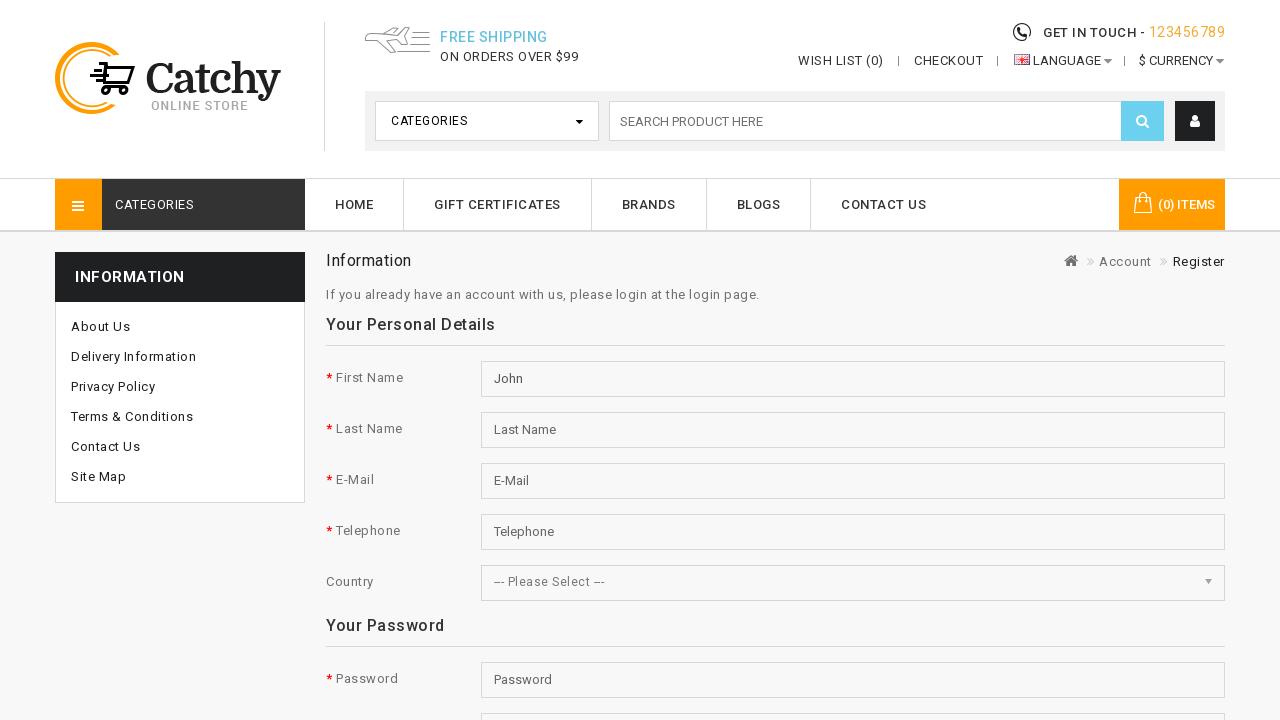

Filled last name field with 'Feloni' on input[name='lastname']
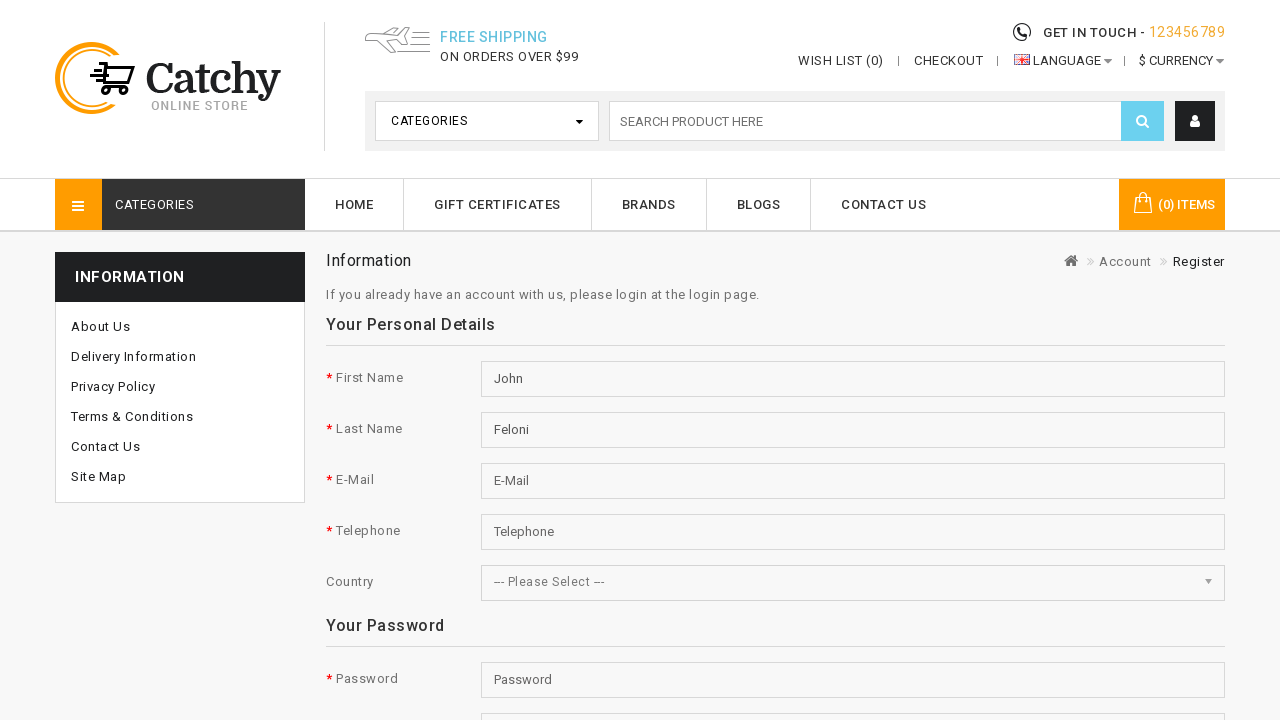

Filled email field with 'testuser2847@example.com' on #input-email
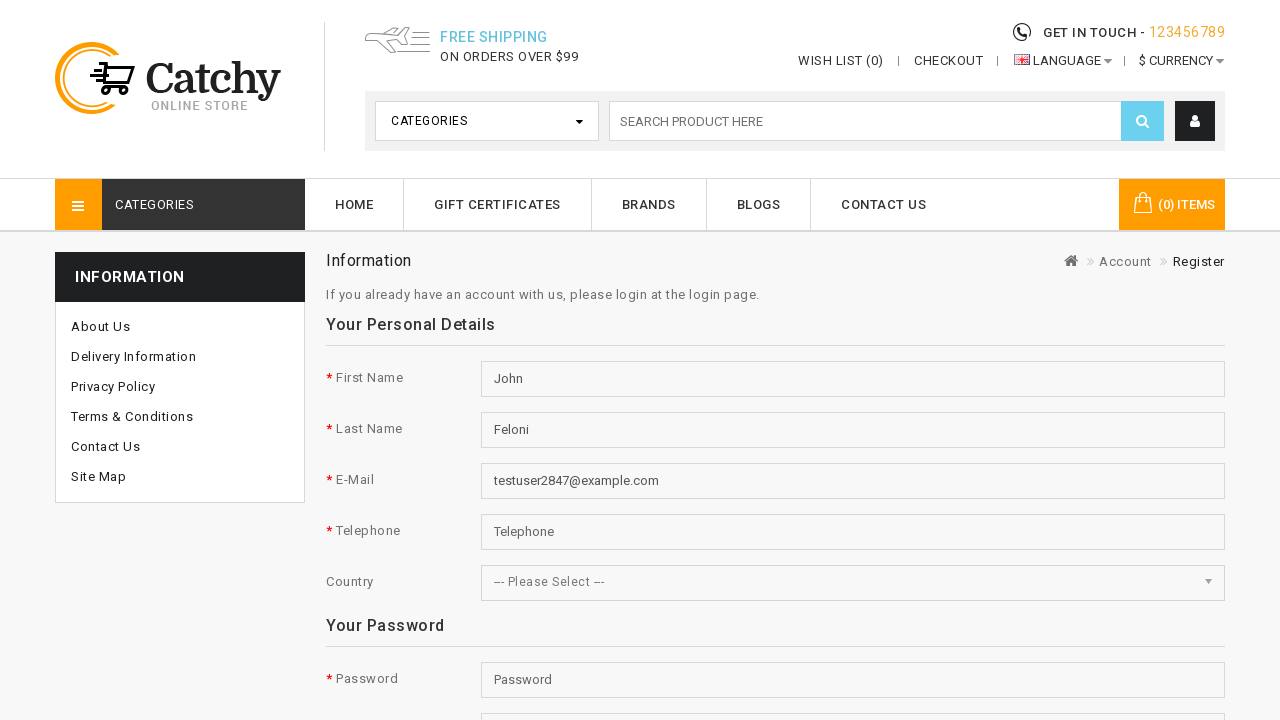

Filled telephone field with '5551234567' on #input-telephone
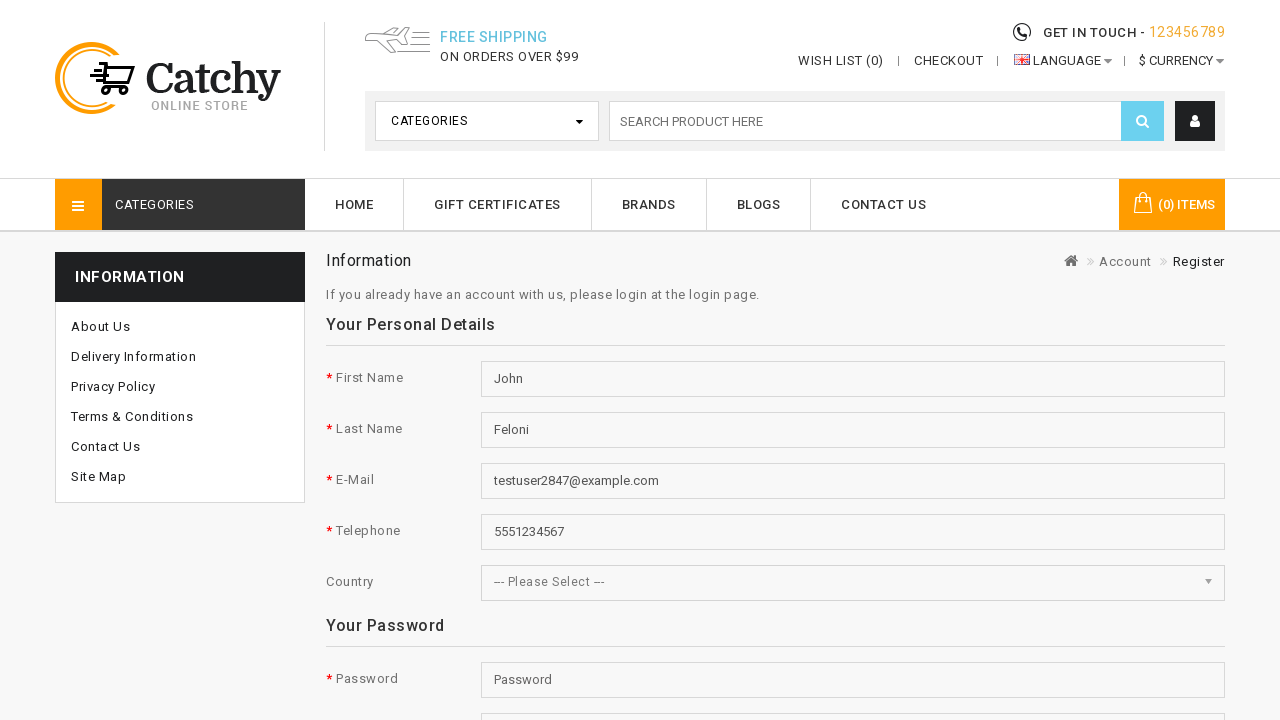

Selected country from dropdown (value: 99) on #input-country
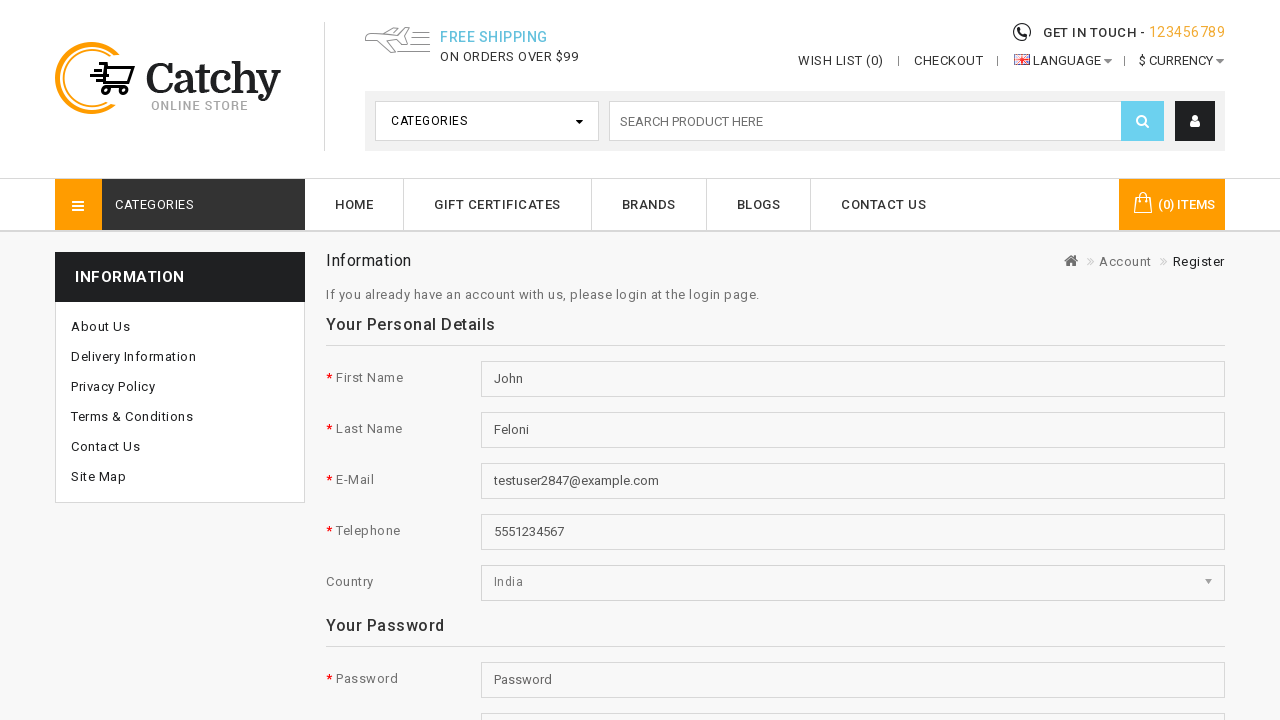

Filled password field with 'Test@12345' on #input-password
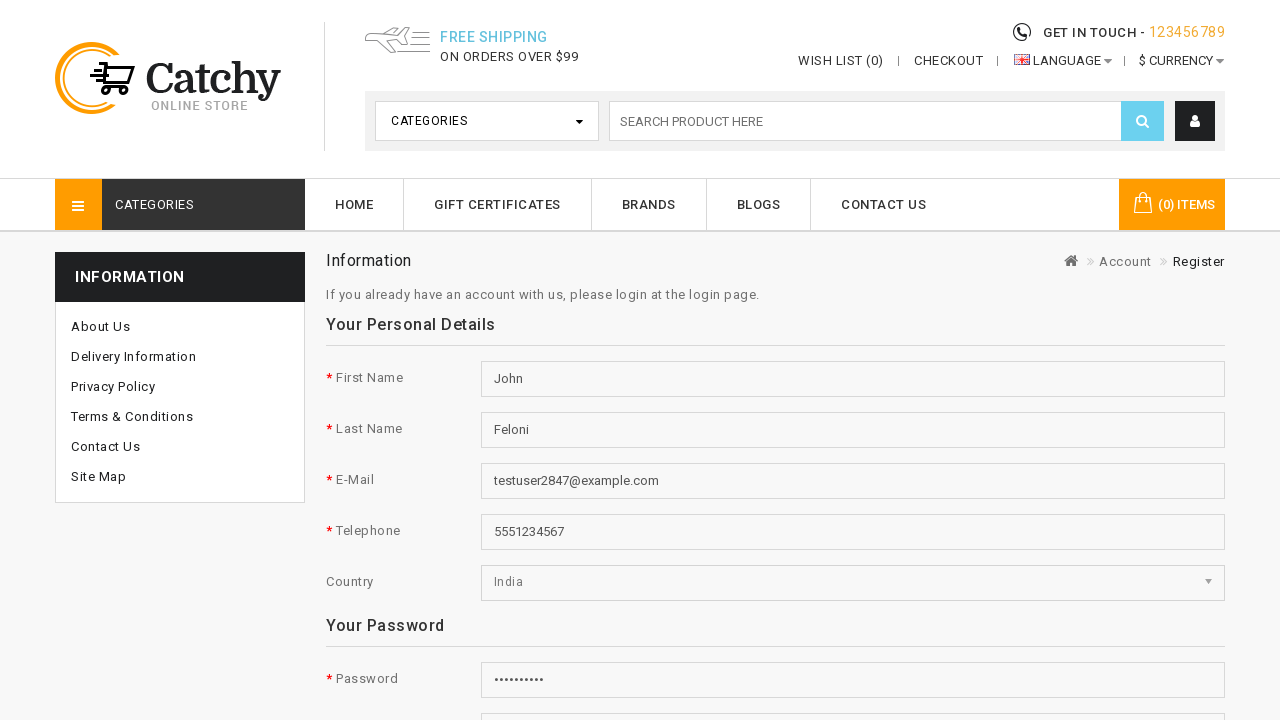

Filled password confirmation field with 'Test@12345' on #input-confirm
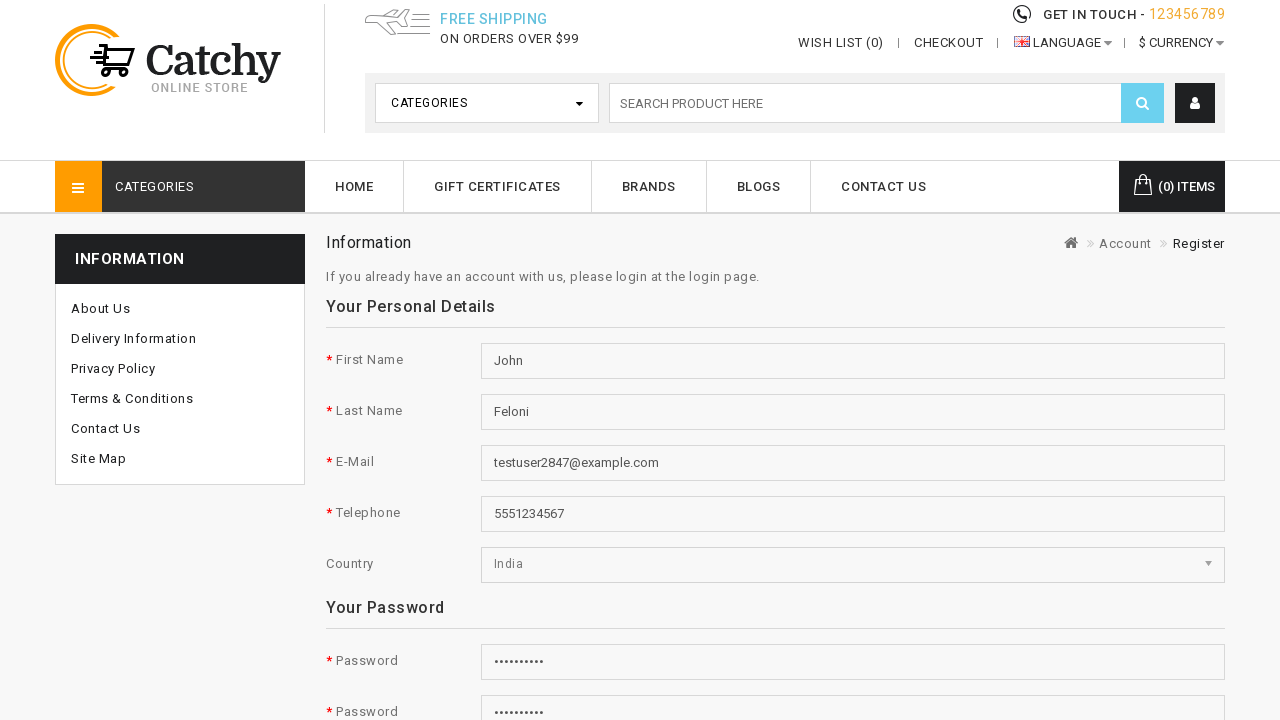

Clicked newsletter subscription radio button at (487, 360) on input[name='newsletter']
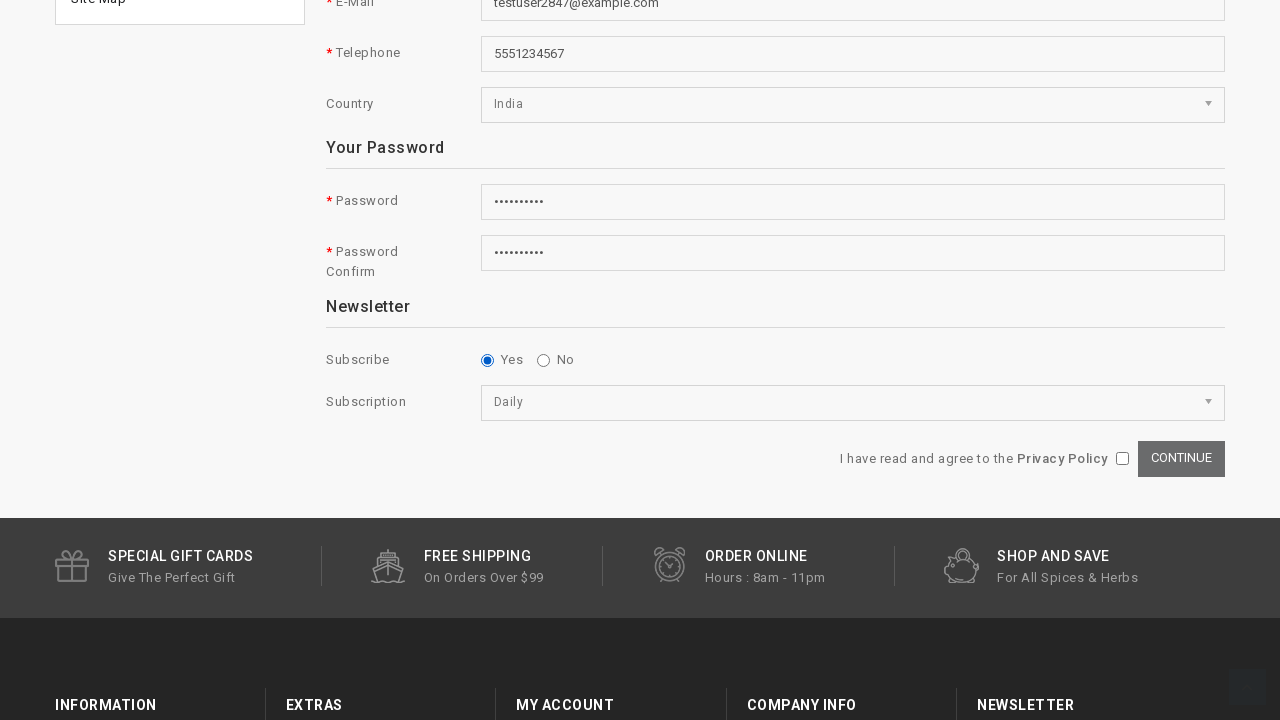

Selected 'Monthly' subscription frequency on select[name='subscription']
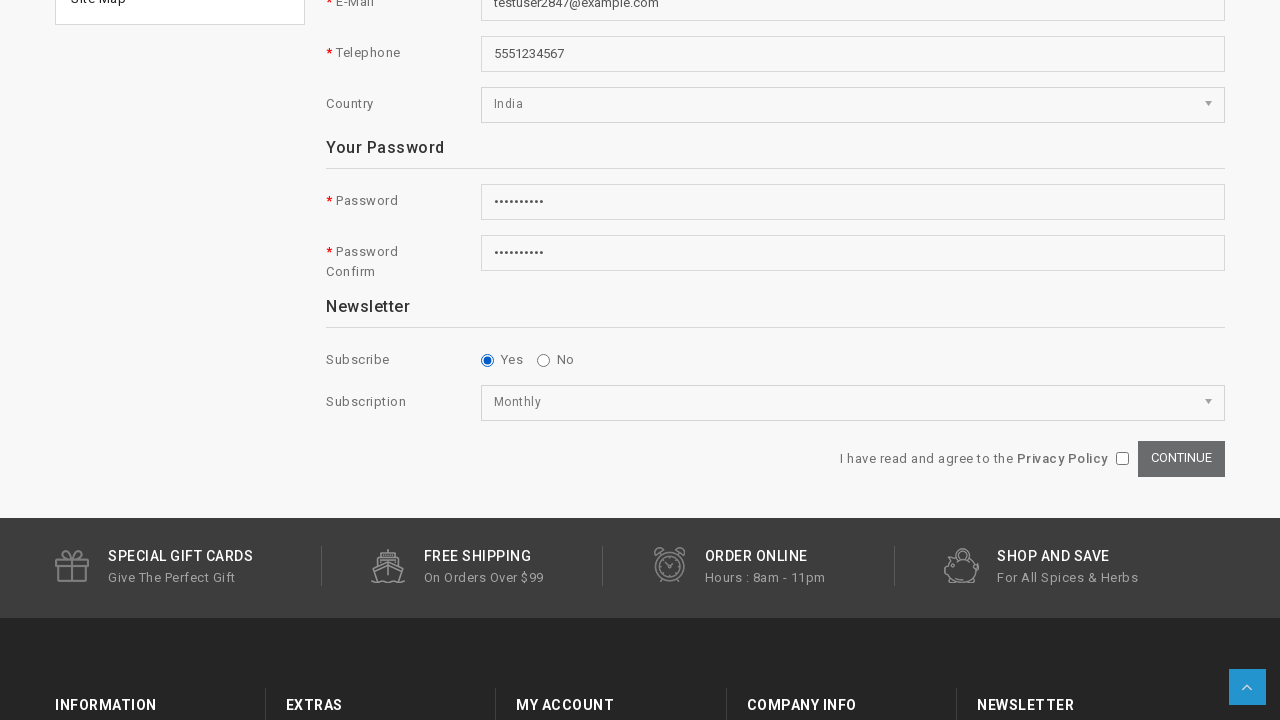

Accepted privacy policy by clicking agree checkbox at (1123, 459) on input[name='agree']
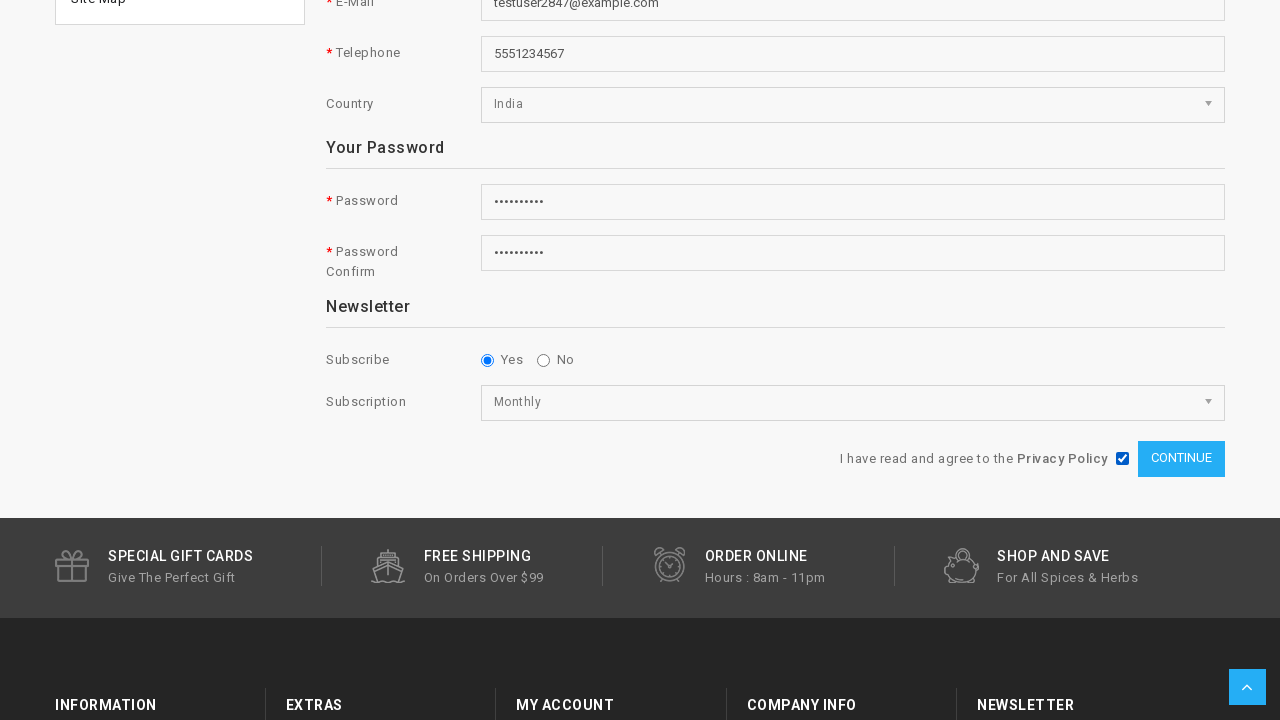

Clicked submit button to complete registration at (1181, 459) on #submitbtn
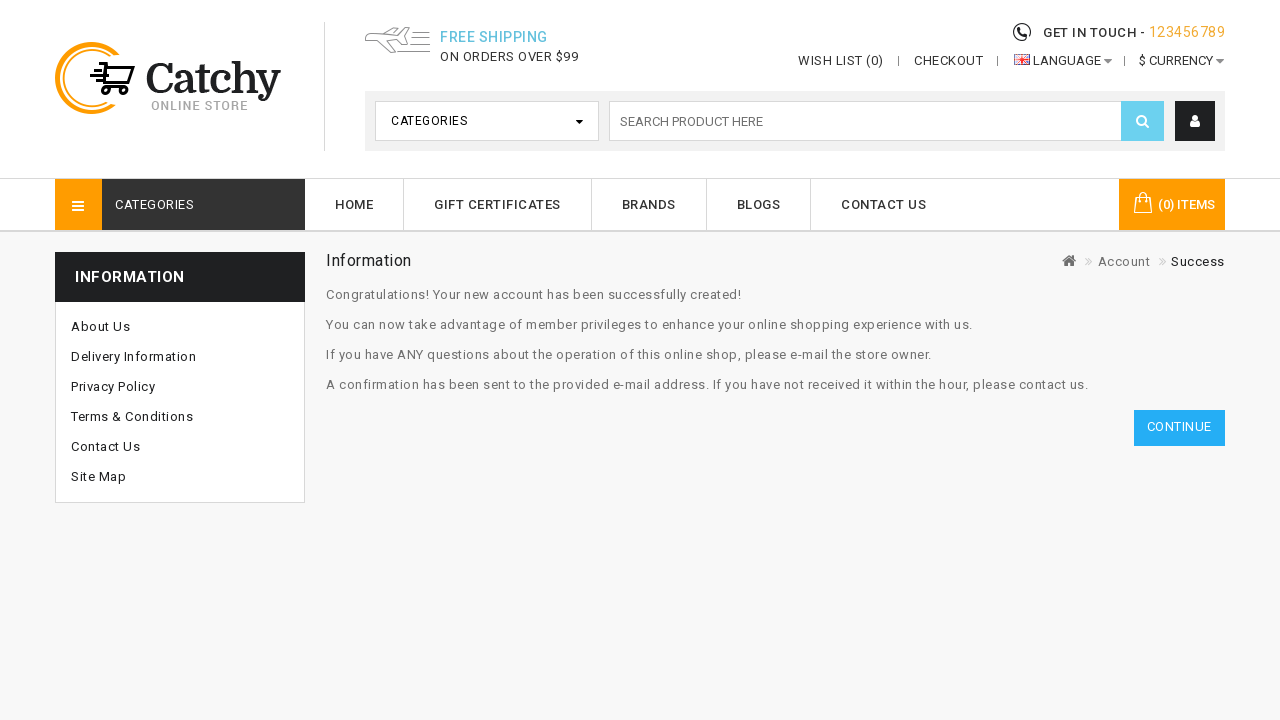

Registration form submitted and page loaded successfully
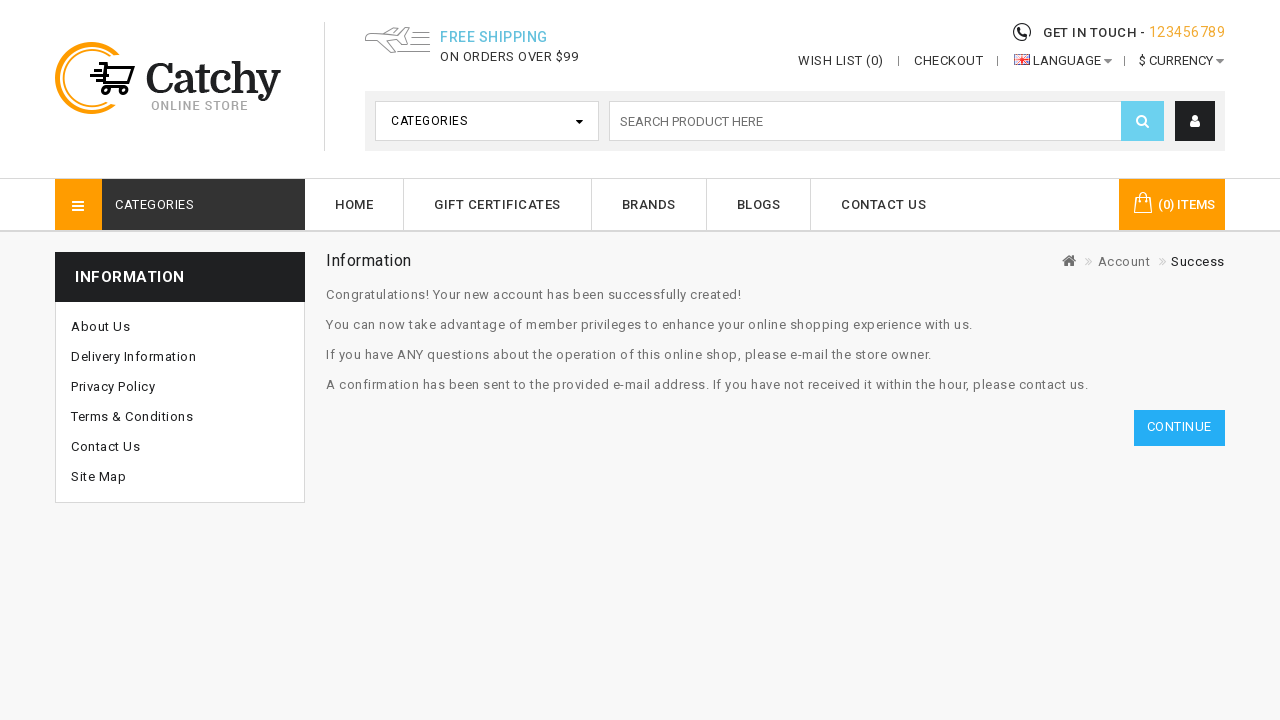

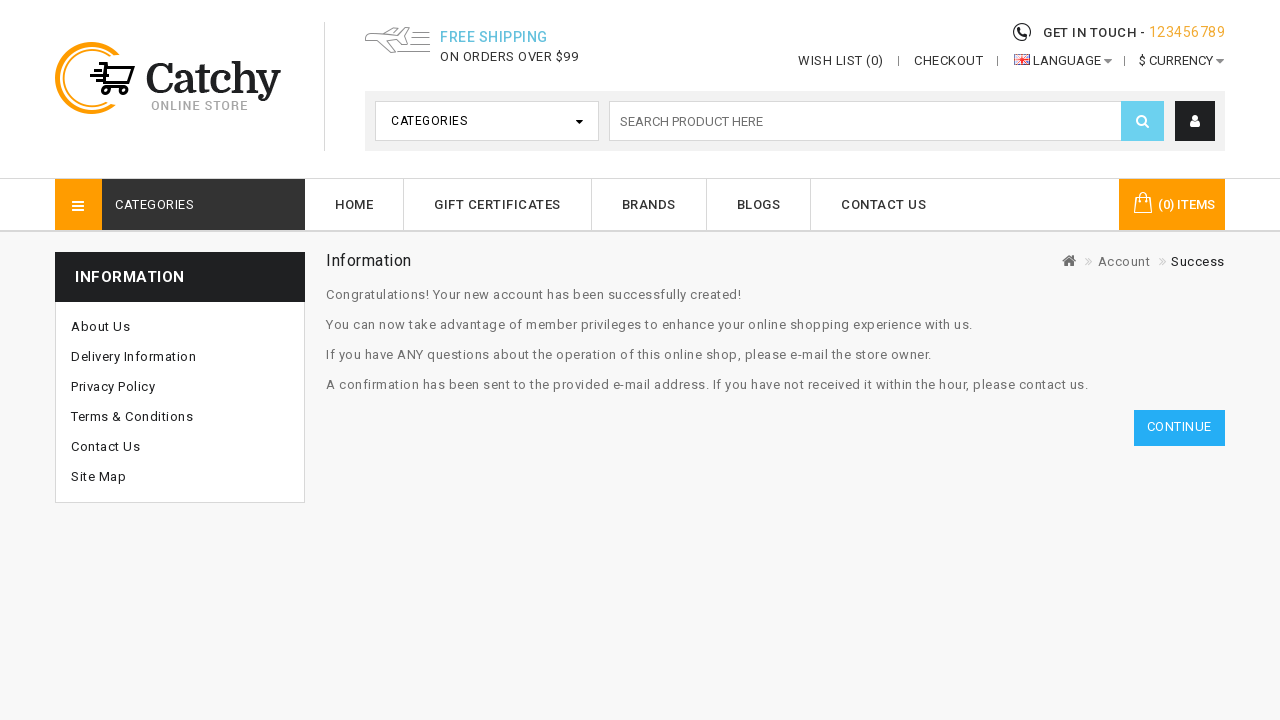